Tests different mouse click actions including normal click, right click, and double click on buttons

Starting URL: https://demoqa.com/buttons

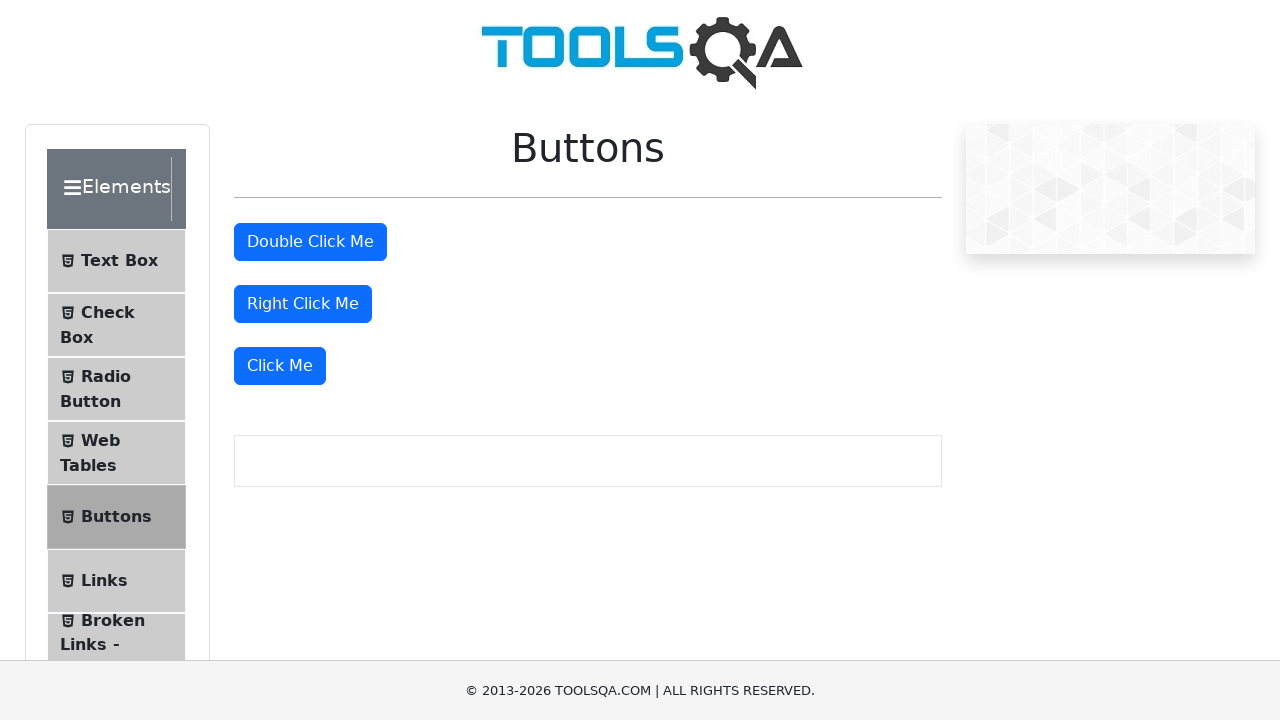

Performed normal click on 'Click Me' button at (280, 366) on xpath=//button[text()='Click Me']
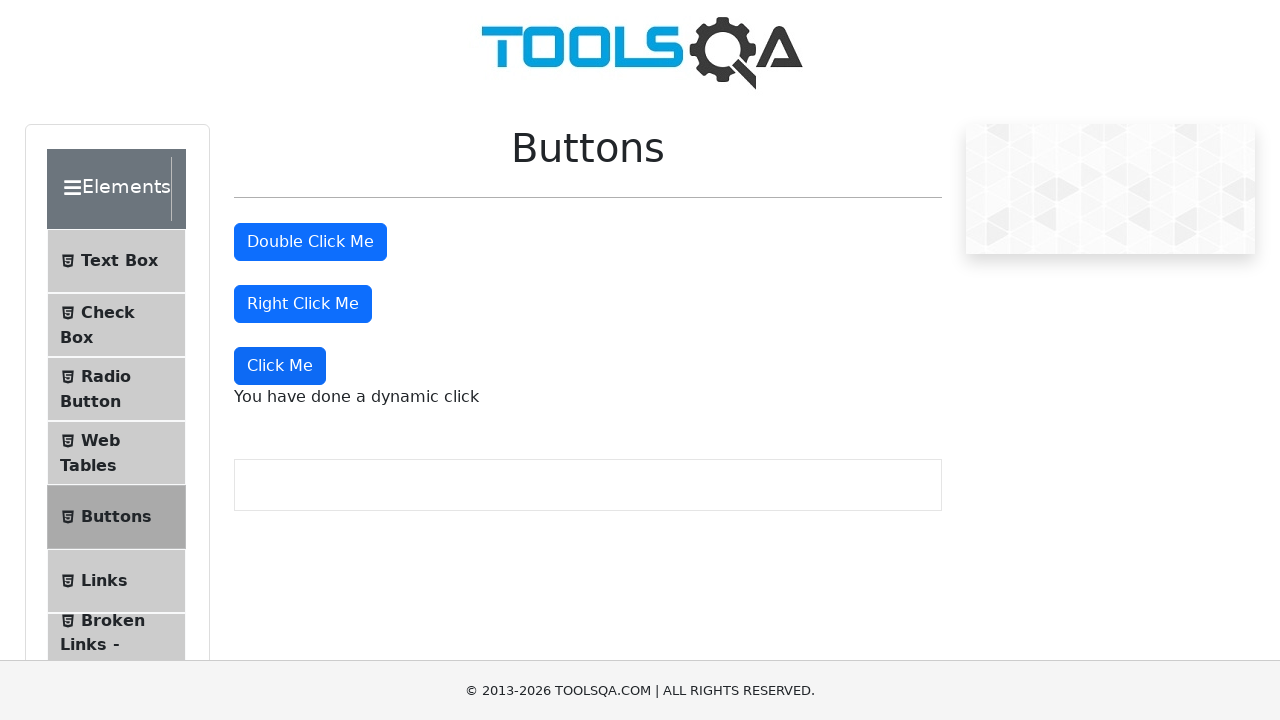

Performed right click on 'Right Click Me' button at (303, 304) on //button[text()='Right Click Me']
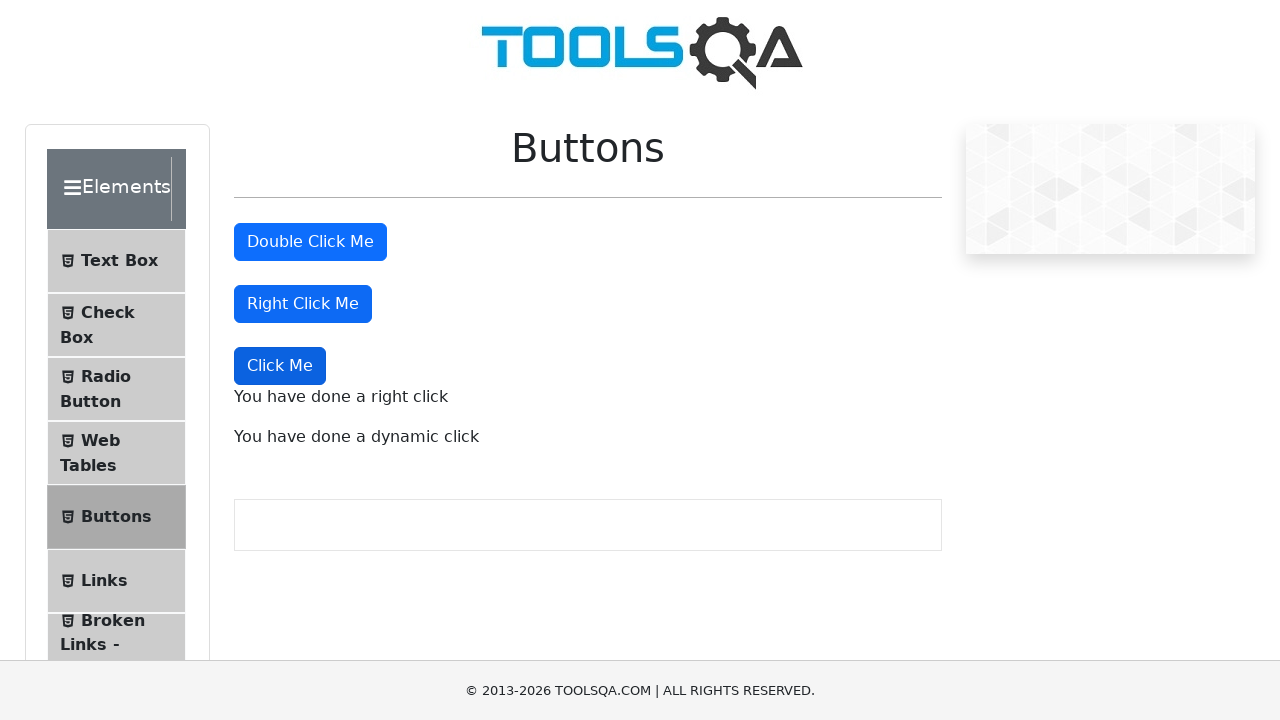

Performed double click on 'Double Click Me' button at (310, 242) on xpath=//button[text()='Double Click Me']
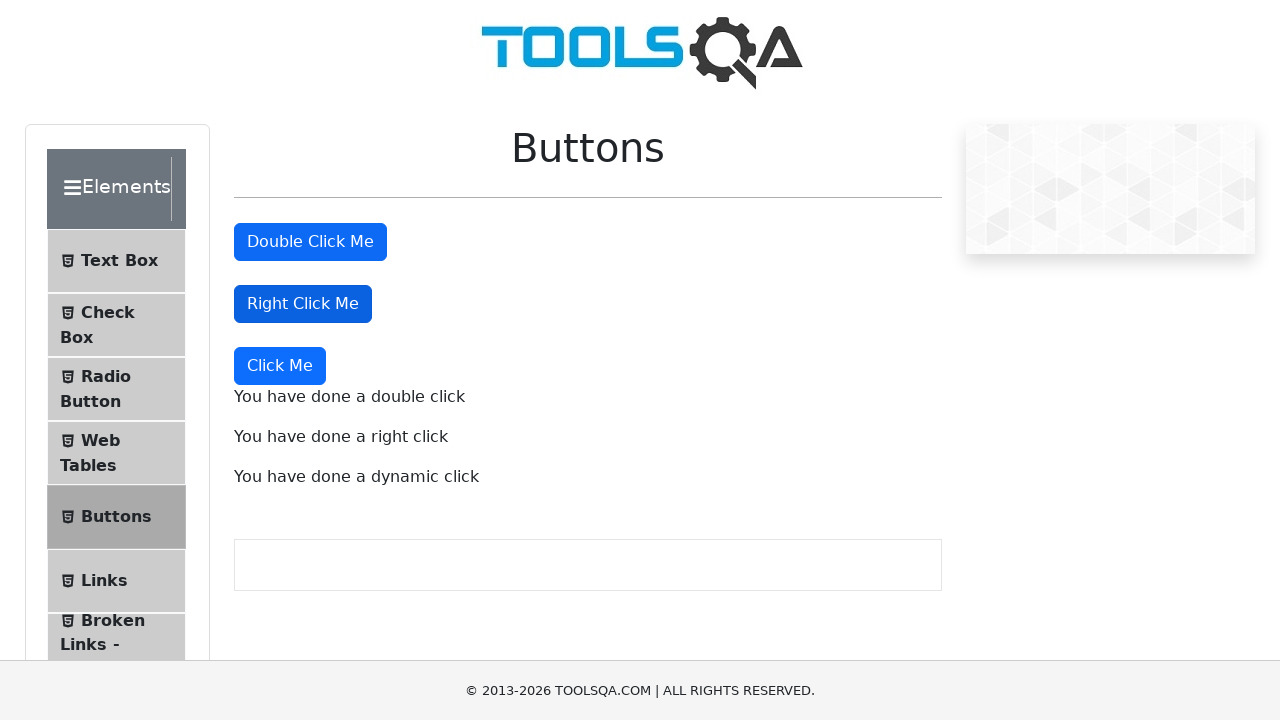

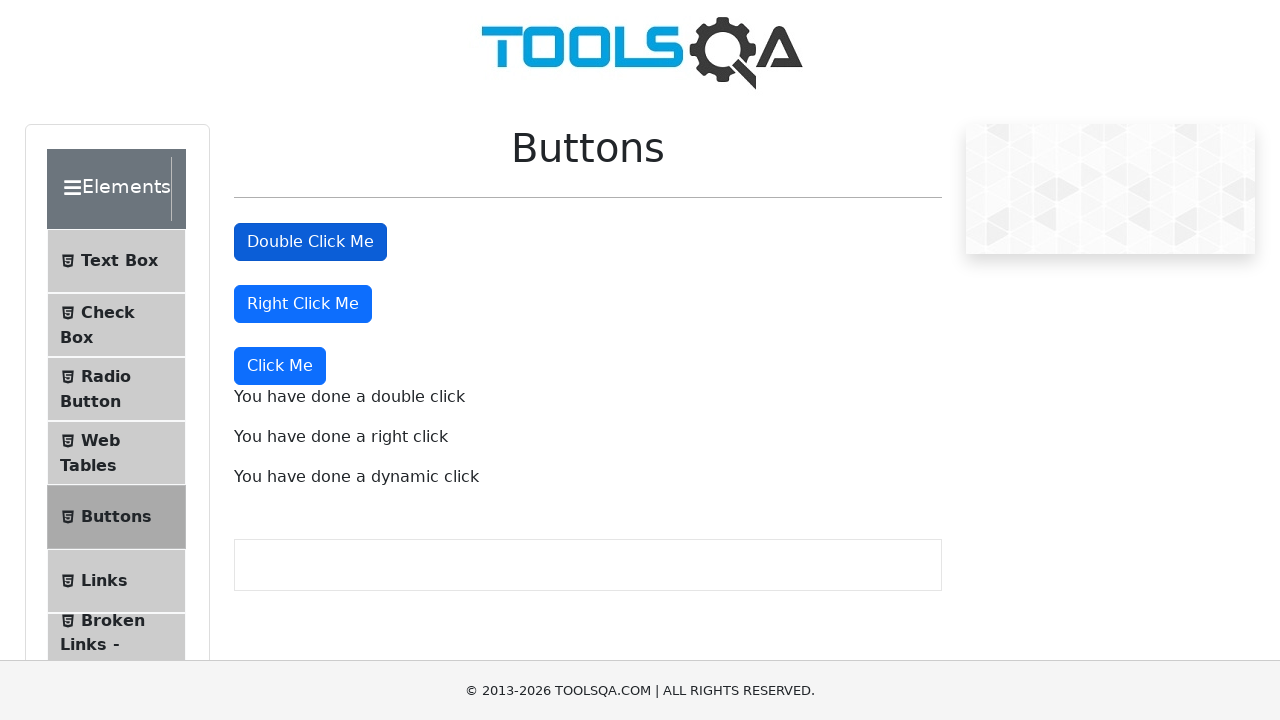